Clicks a button to trigger a JavaScript alert and accepts the alert dialog

Starting URL: https://the-internet.herokuapp.com/javascript_alerts

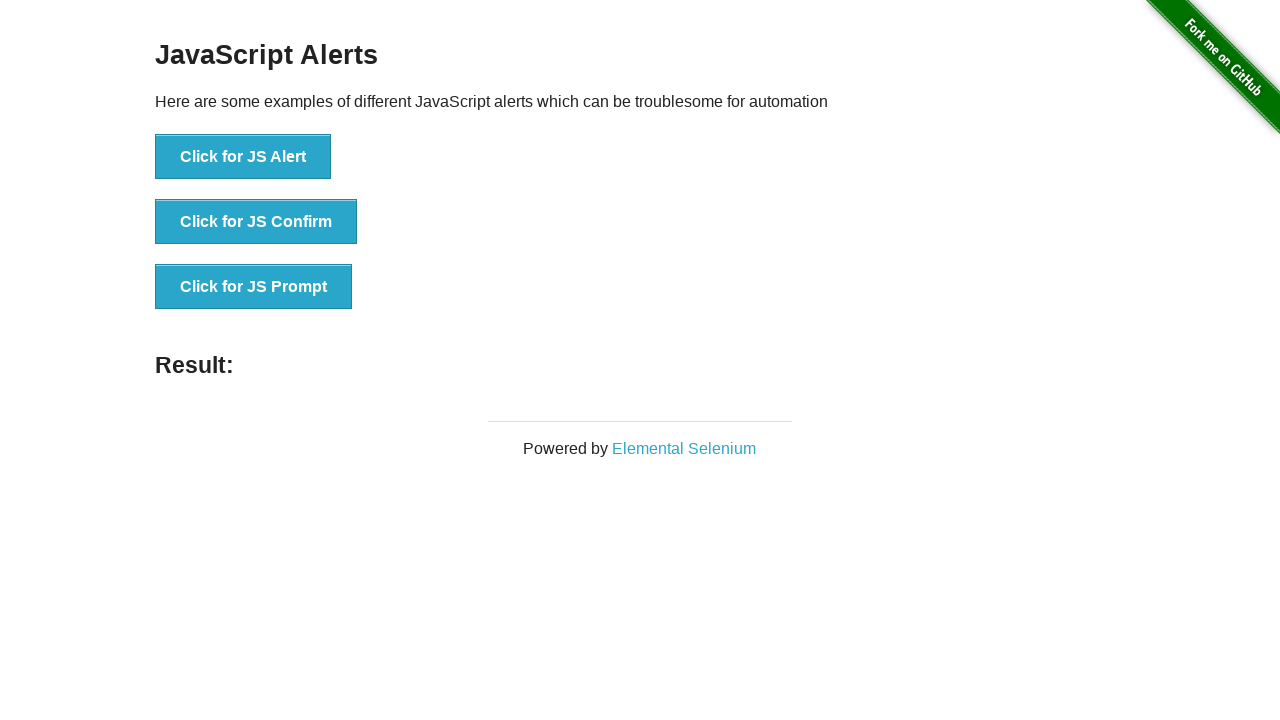

Set up dialog handler to accept alerts
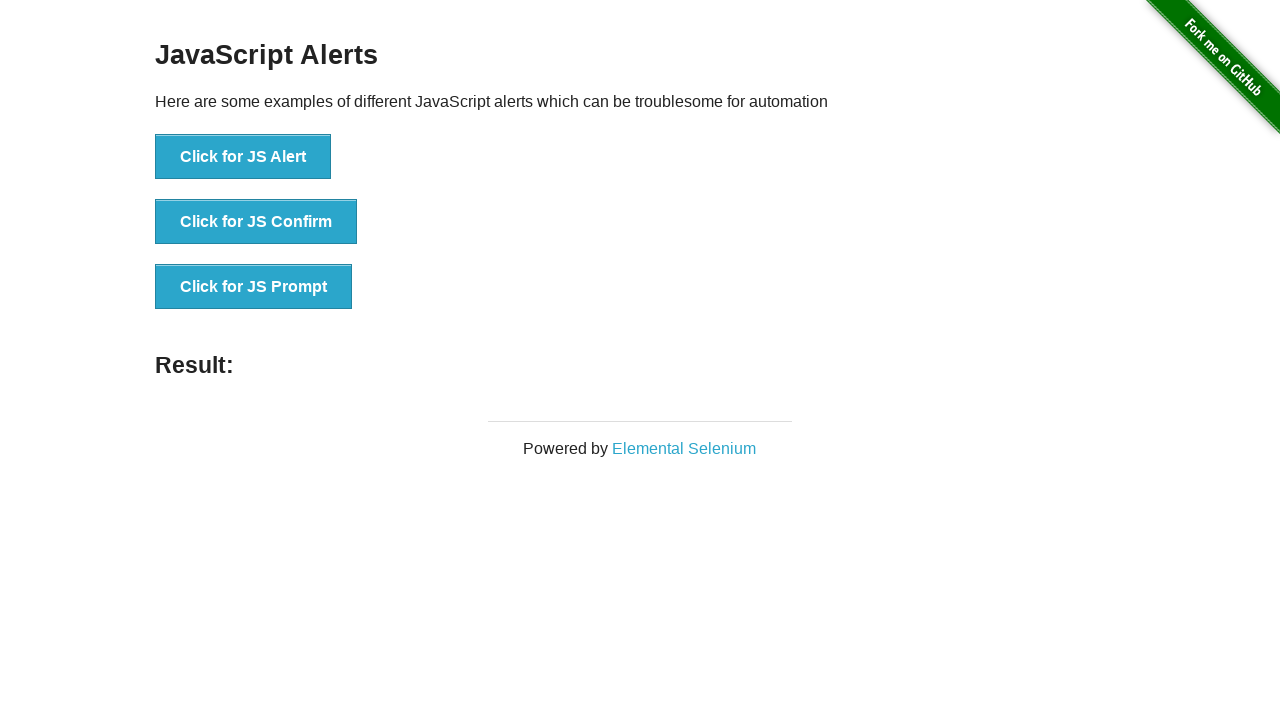

Clicked button to trigger JavaScript alert at (243, 157) on button:has-text('Click for JS Alert')
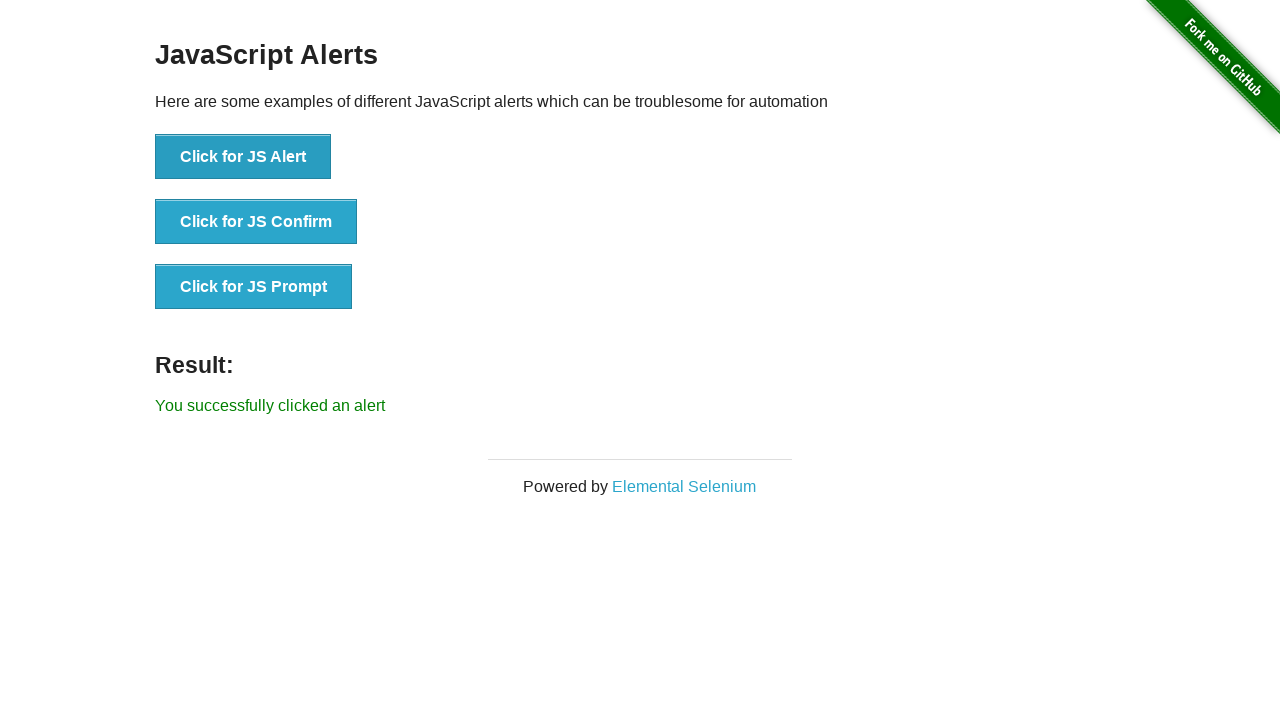

Alert dialog was accepted and result text appeared
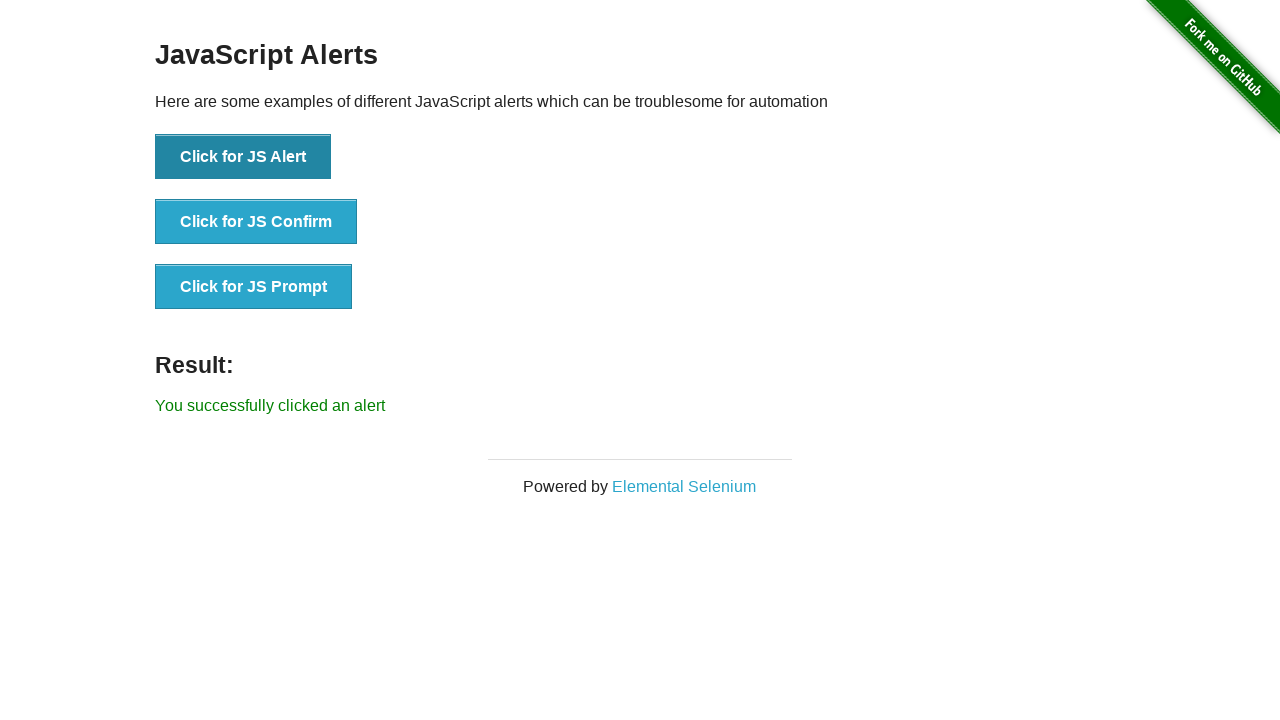

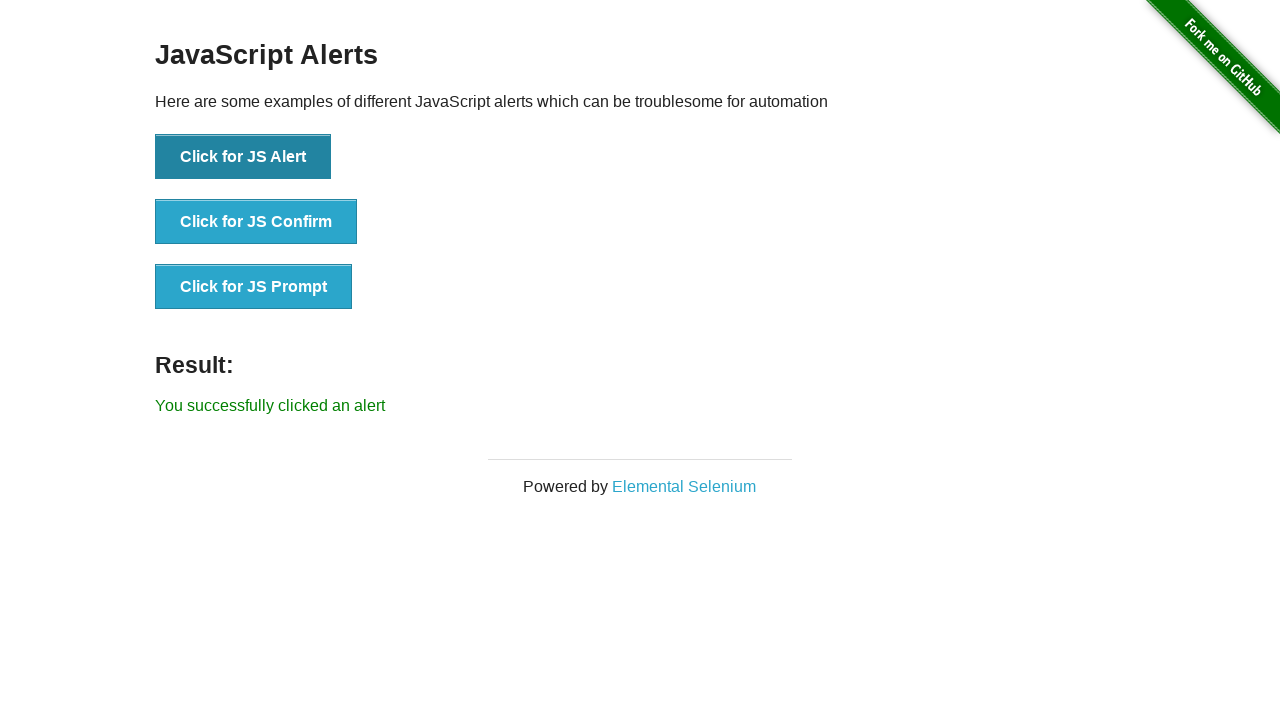